Tests banking application by adding a new customer through the manager portal, then logging in as that customer to verify the account was created successfully

Starting URL: https://www.globalsqa.com/angularJs-protractor/BankingProject/#/manager

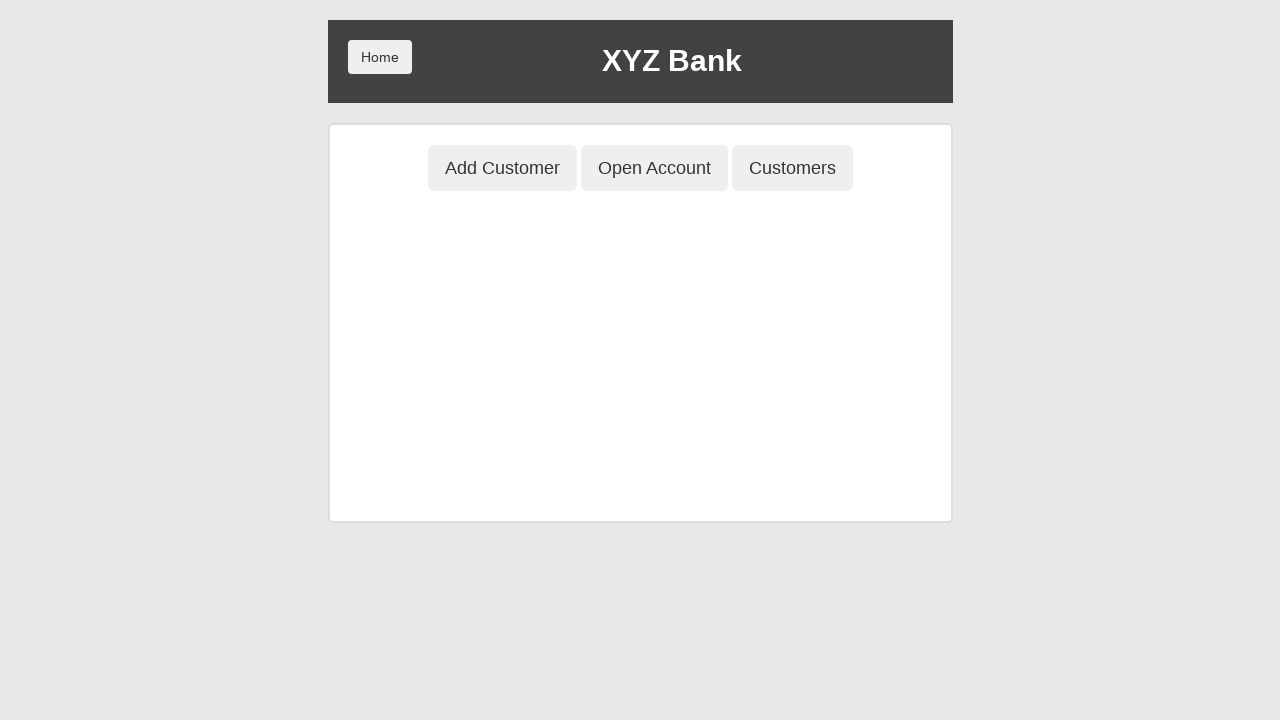

Clicked Add Customer button in manager portal at (502, 168) on button[ng-class='btnClass1']
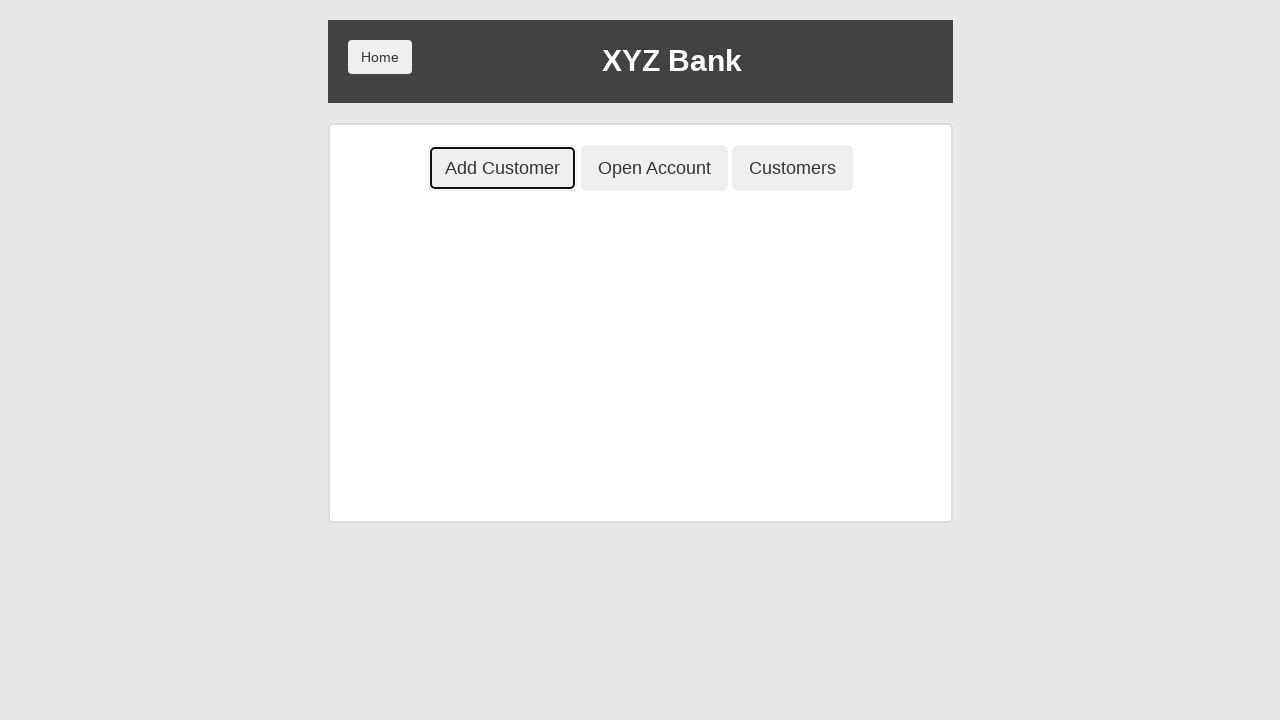

Filled first name field with 'Nur' on input[ng-model='fName']
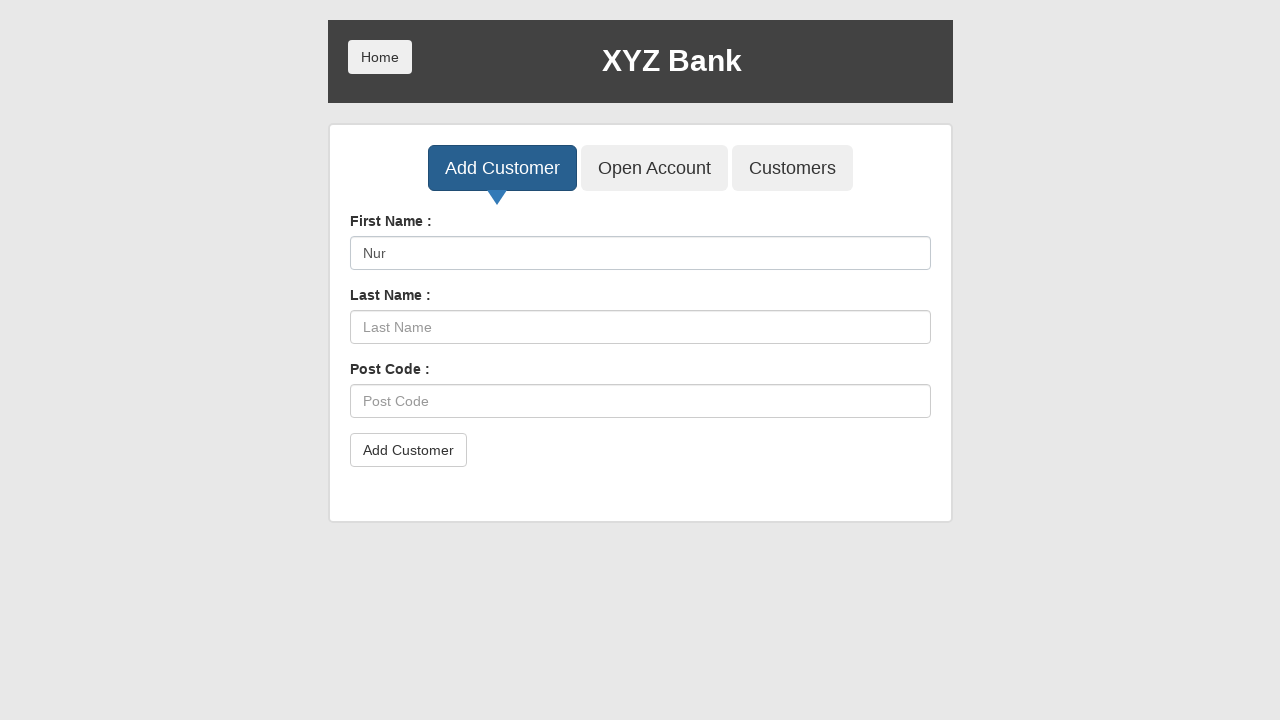

Filled last name field with 'Asy' on input[ng-model='lName']
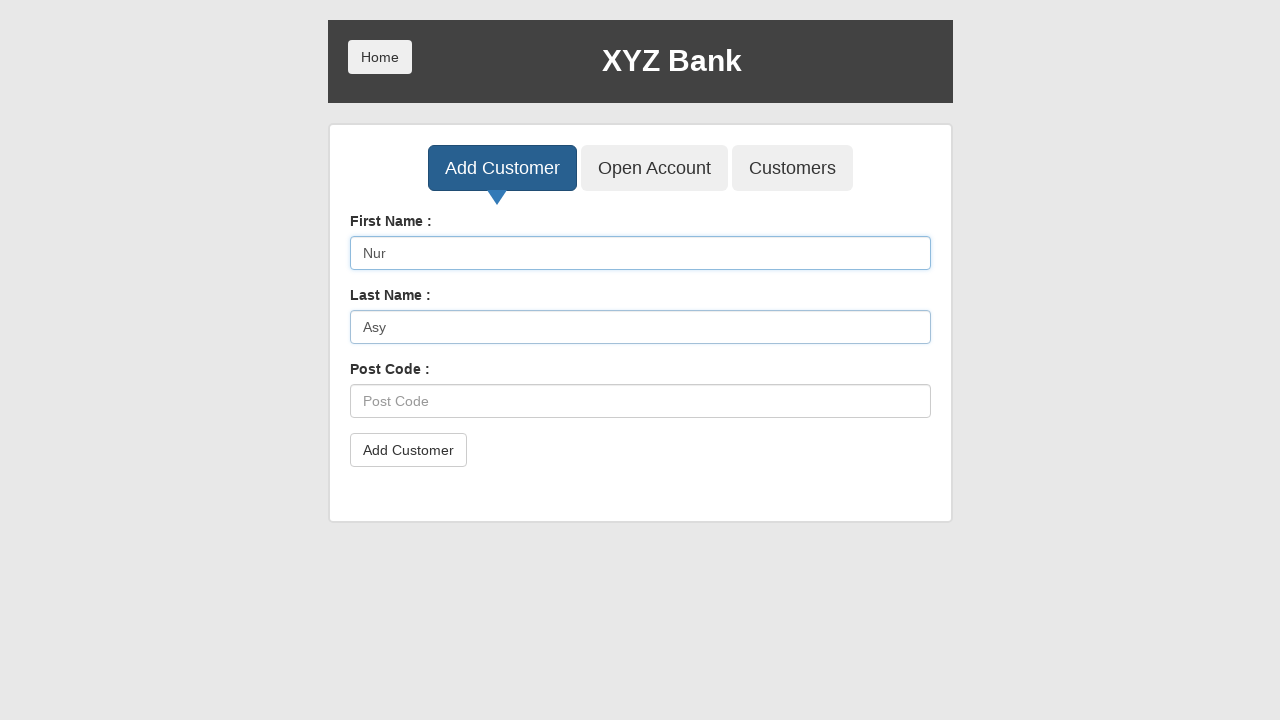

Filled postal code field with '1234567' on input[ng-model='postCd']
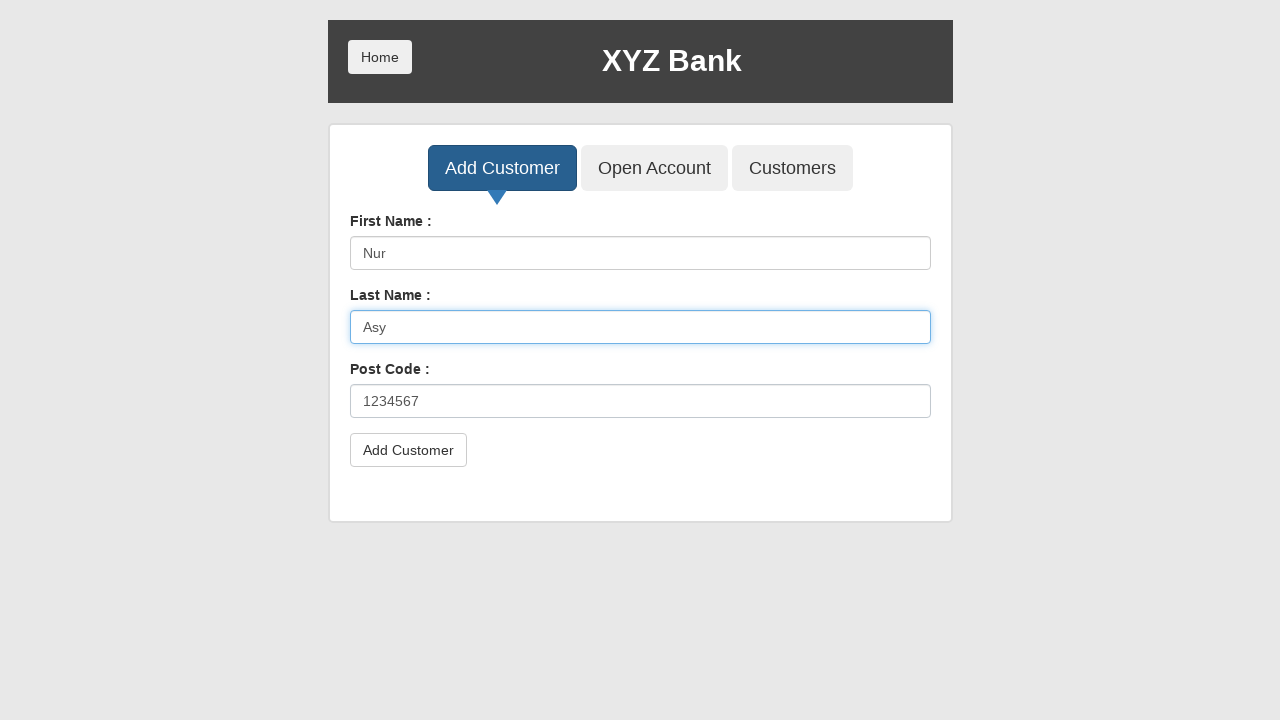

Clicked submit button to add new customer at (408, 450) on button[type='submit']
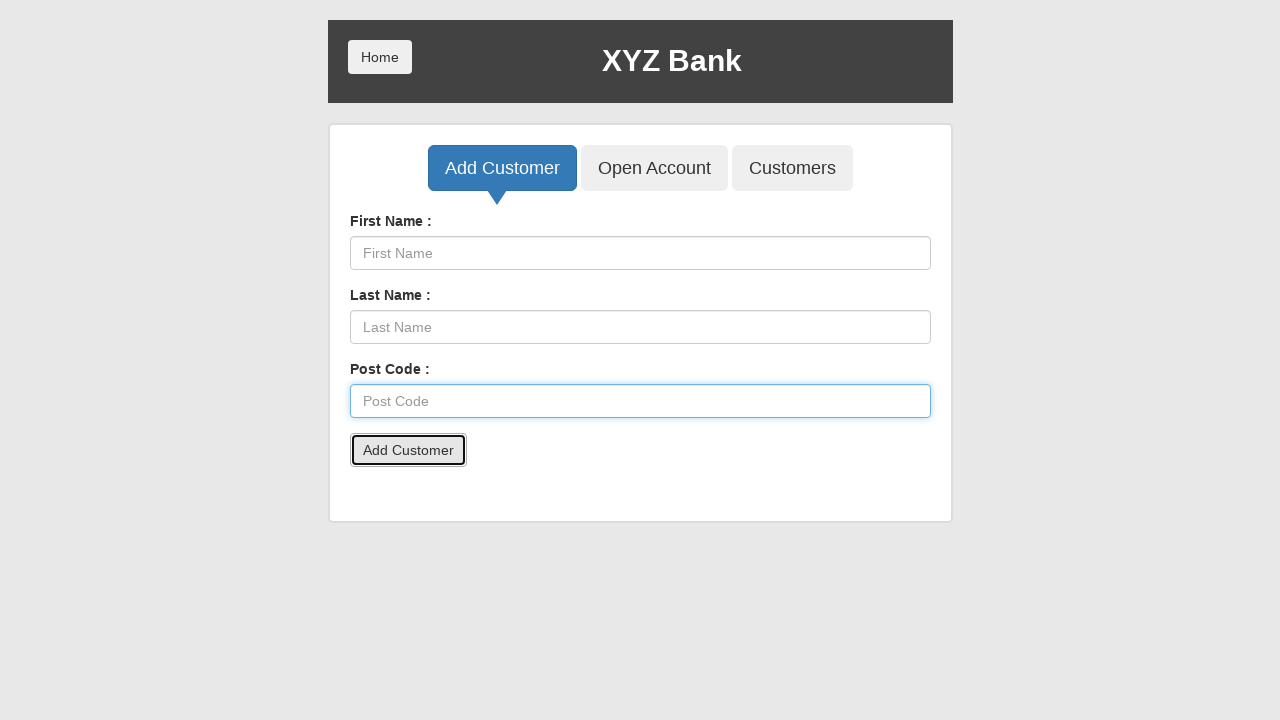

Set up dialog handler to accept alerts
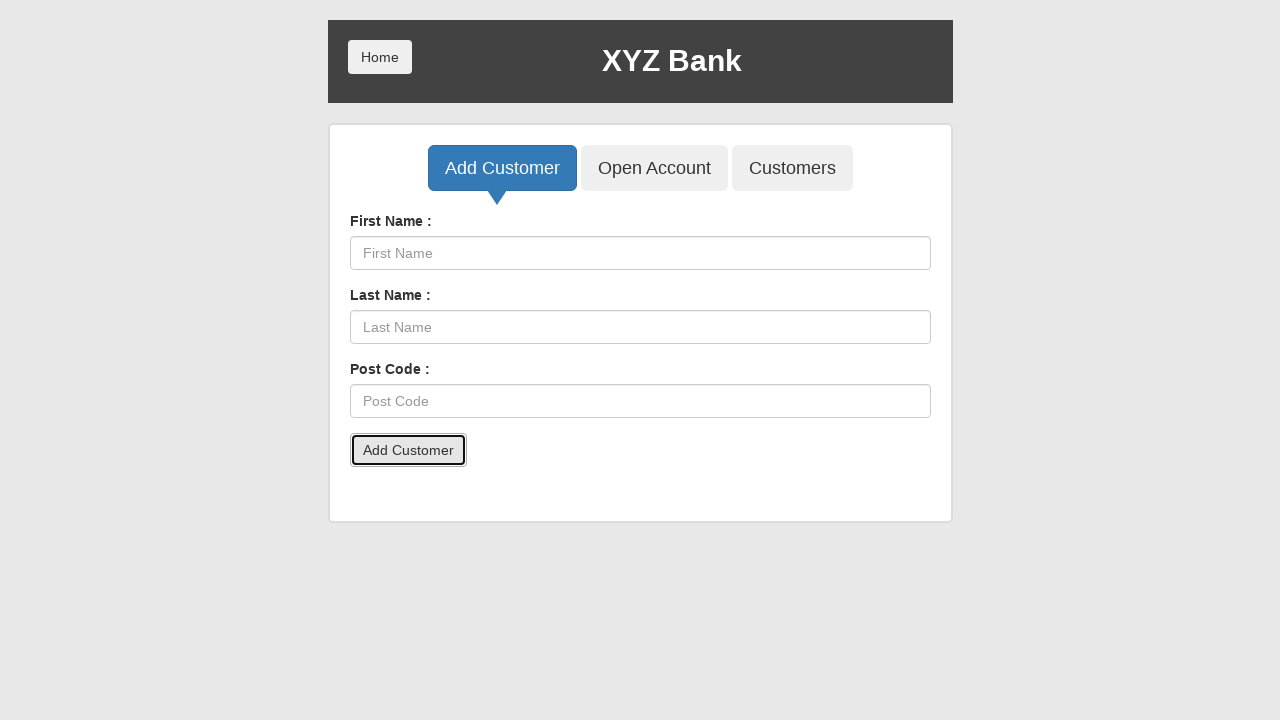

Clicked home button to return to main page at (380, 57) on button.btn.home
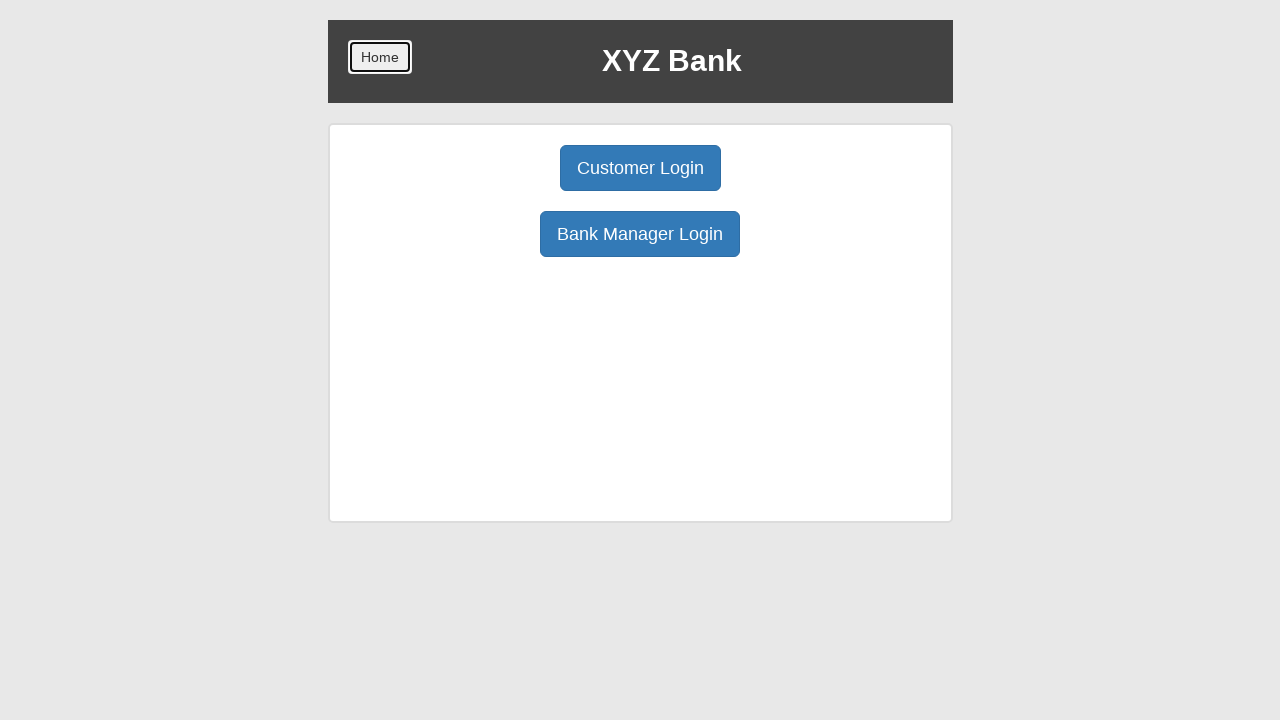

Clicked Customer Login button at (640, 168) on button[ng-click='customer()']
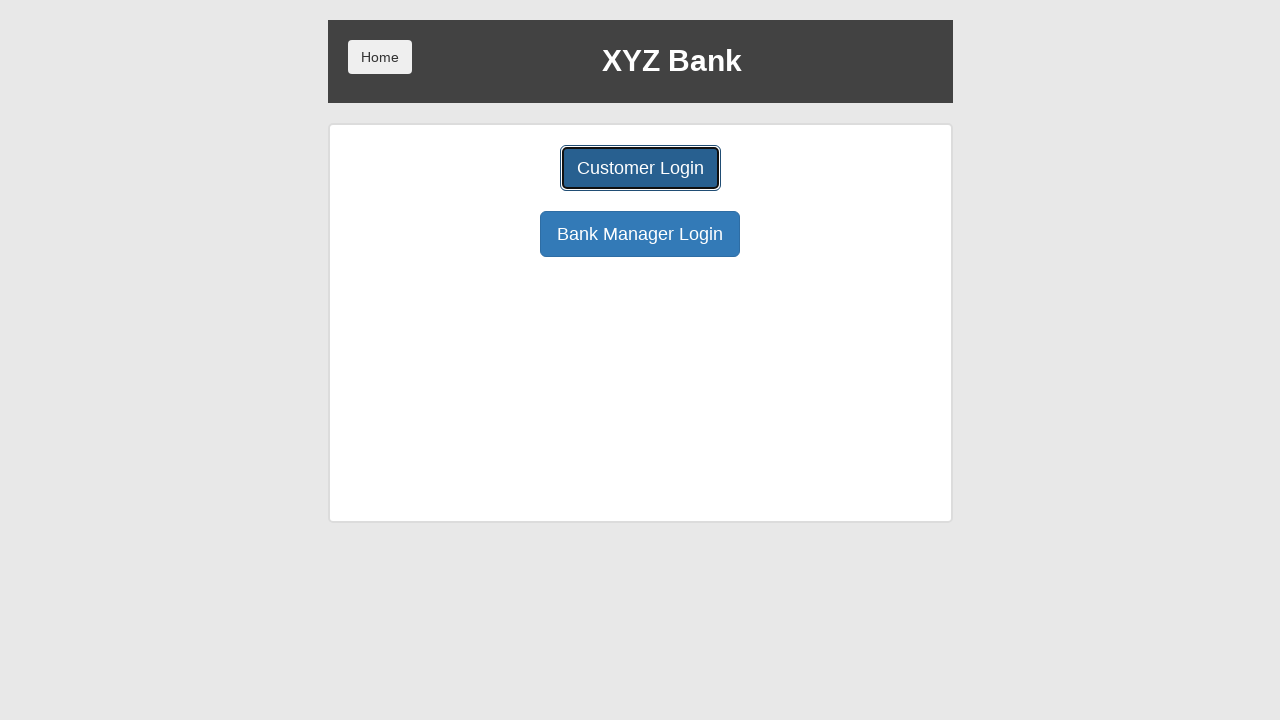

Selected newly created customer 'Nur Asy' from dropdown on #userSelect
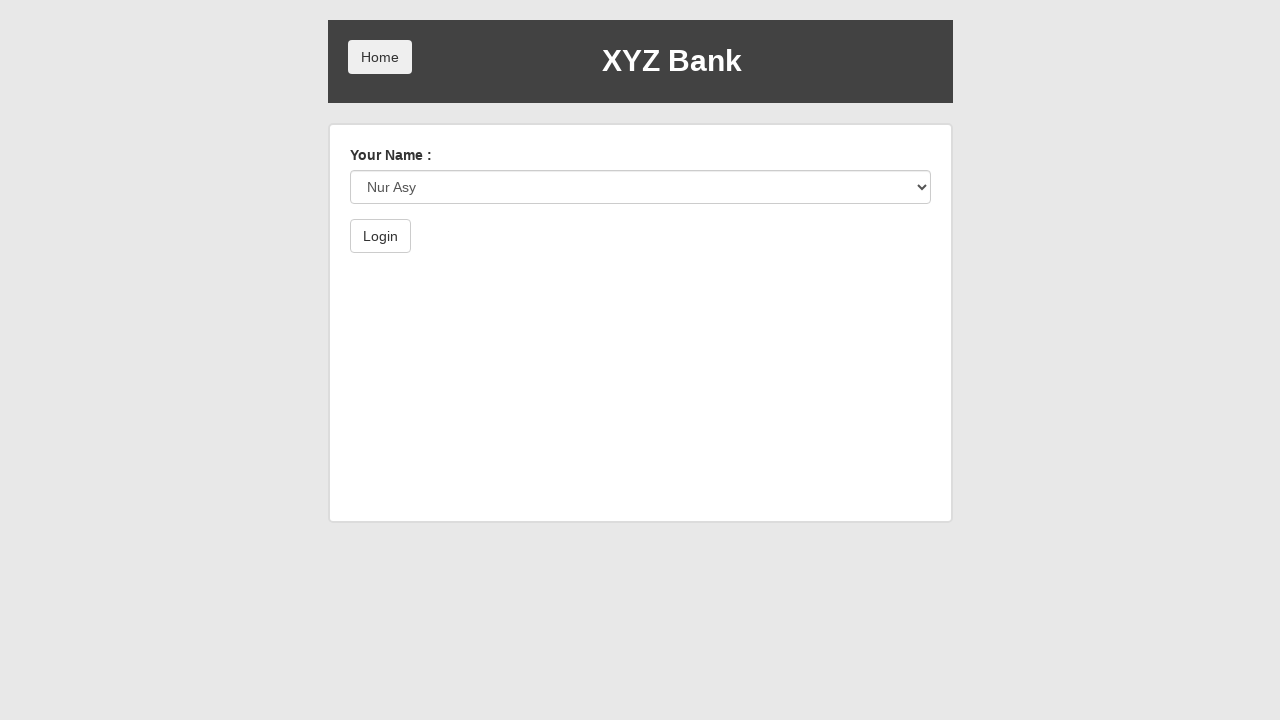

Clicked login button to authenticate as customer at (380, 236) on button[type='submit']
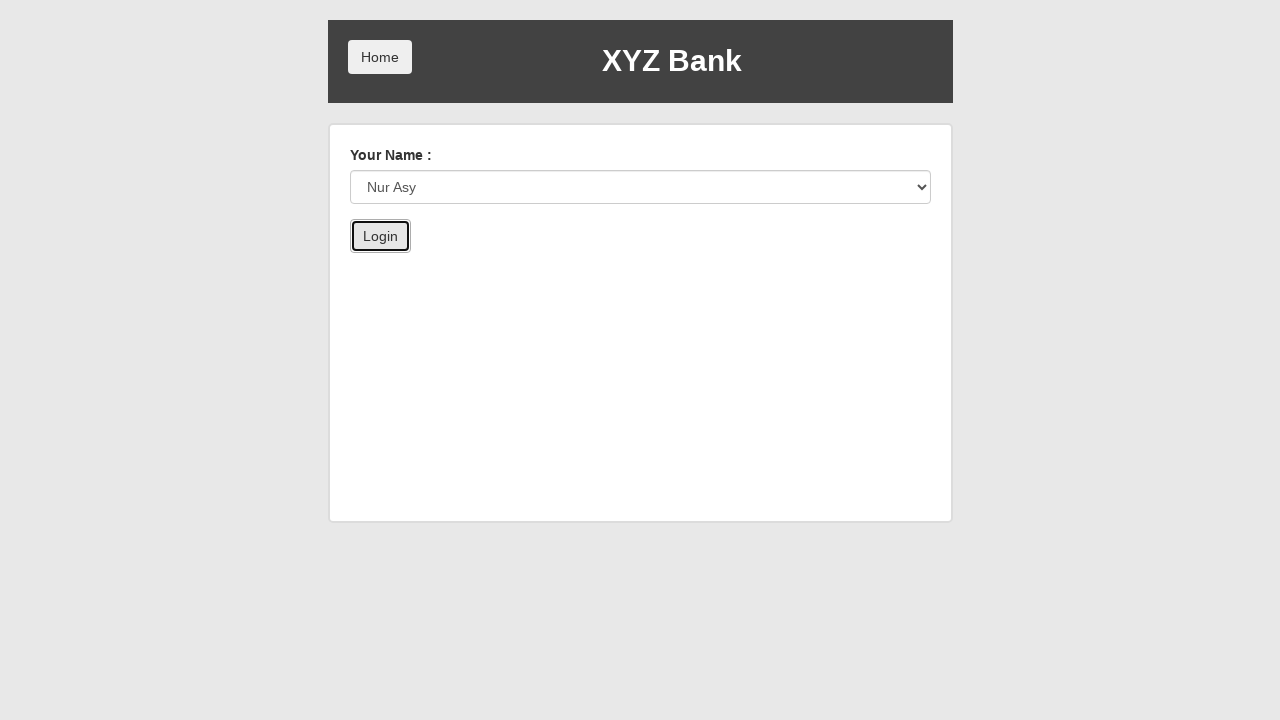

Verified welcome message appears confirming successful customer login
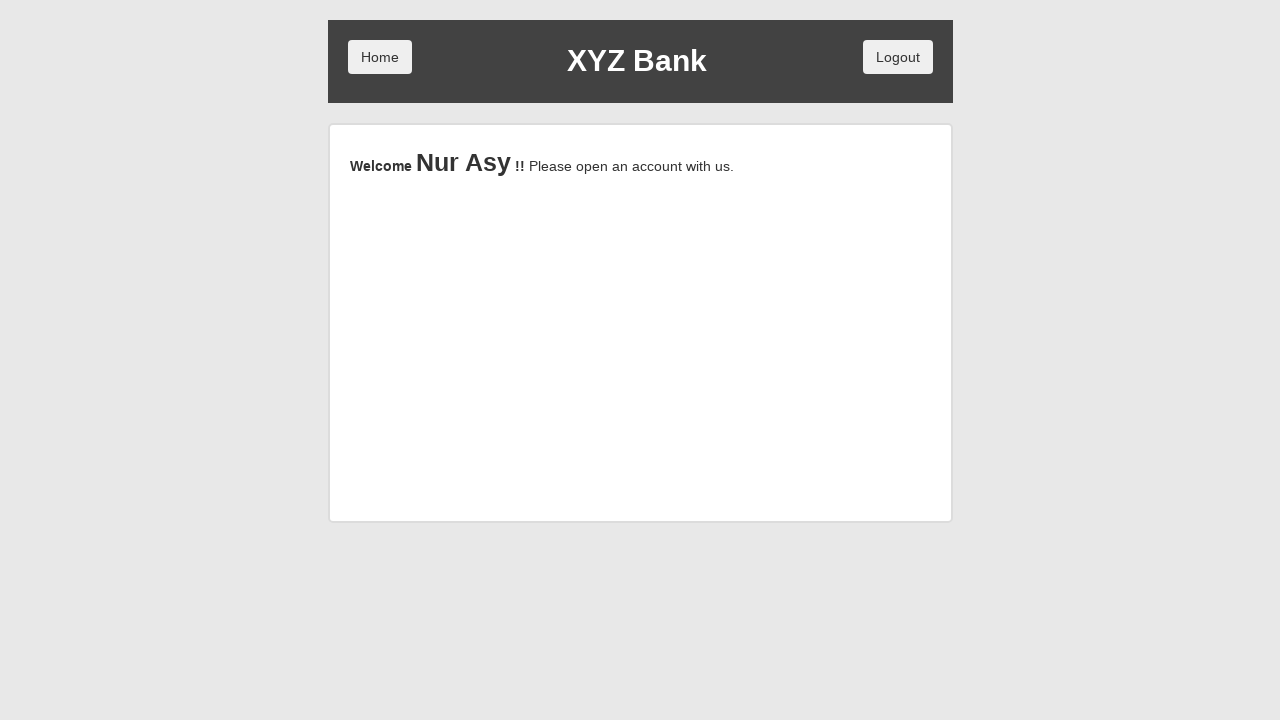

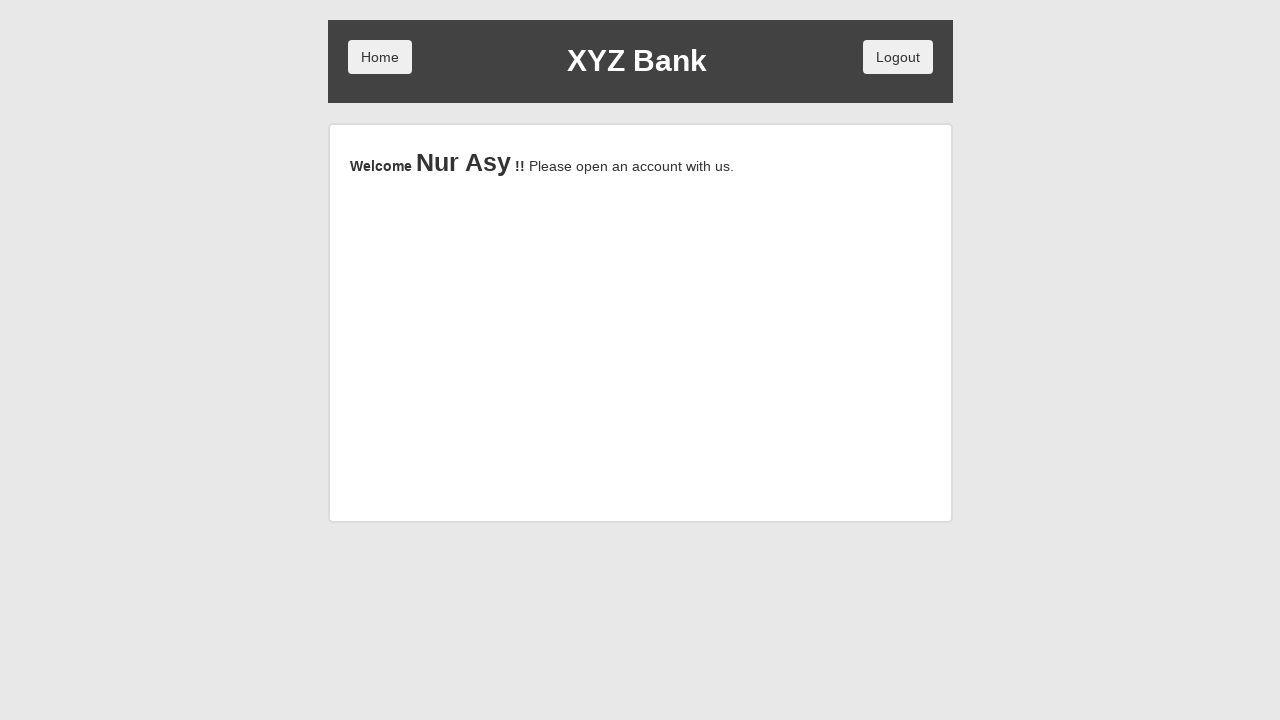